Tests clearing the complete state of all items by checking and unchecking toggle all

Starting URL: https://demo.playwright.dev/todomvc

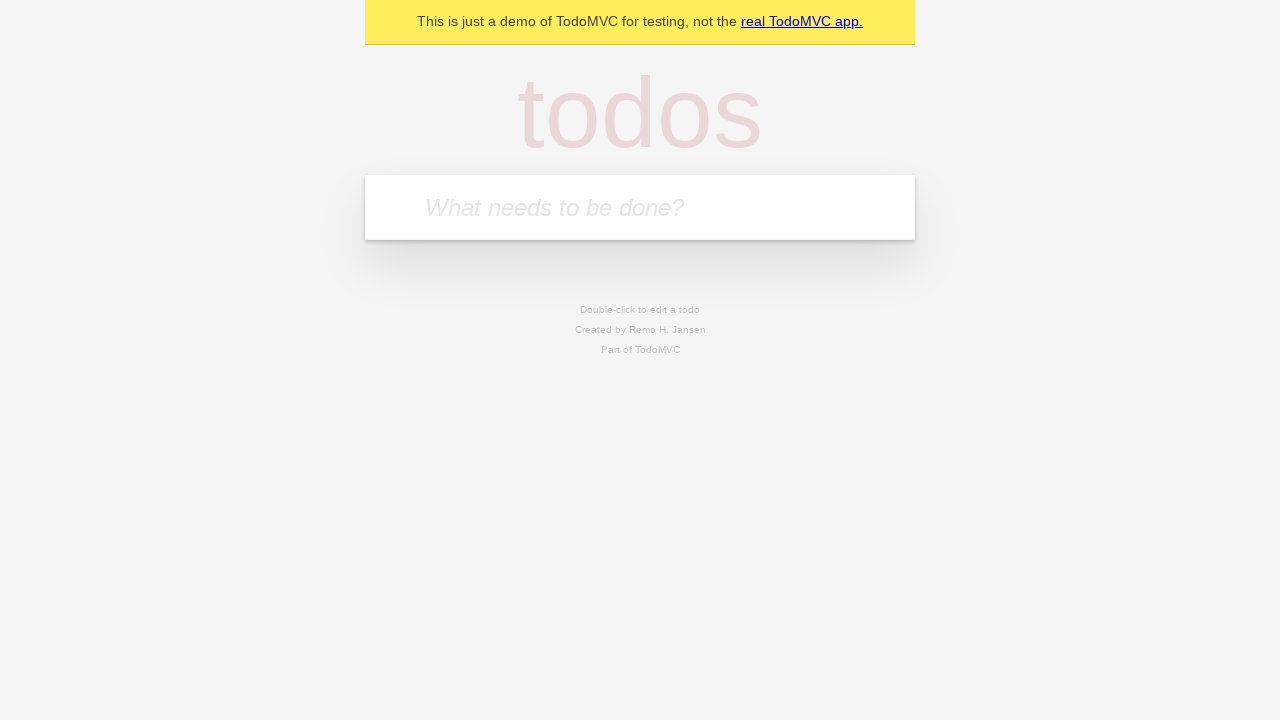

Filled todo input with 'buy some cheese' on internal:attr=[placeholder="What needs to be done?"i]
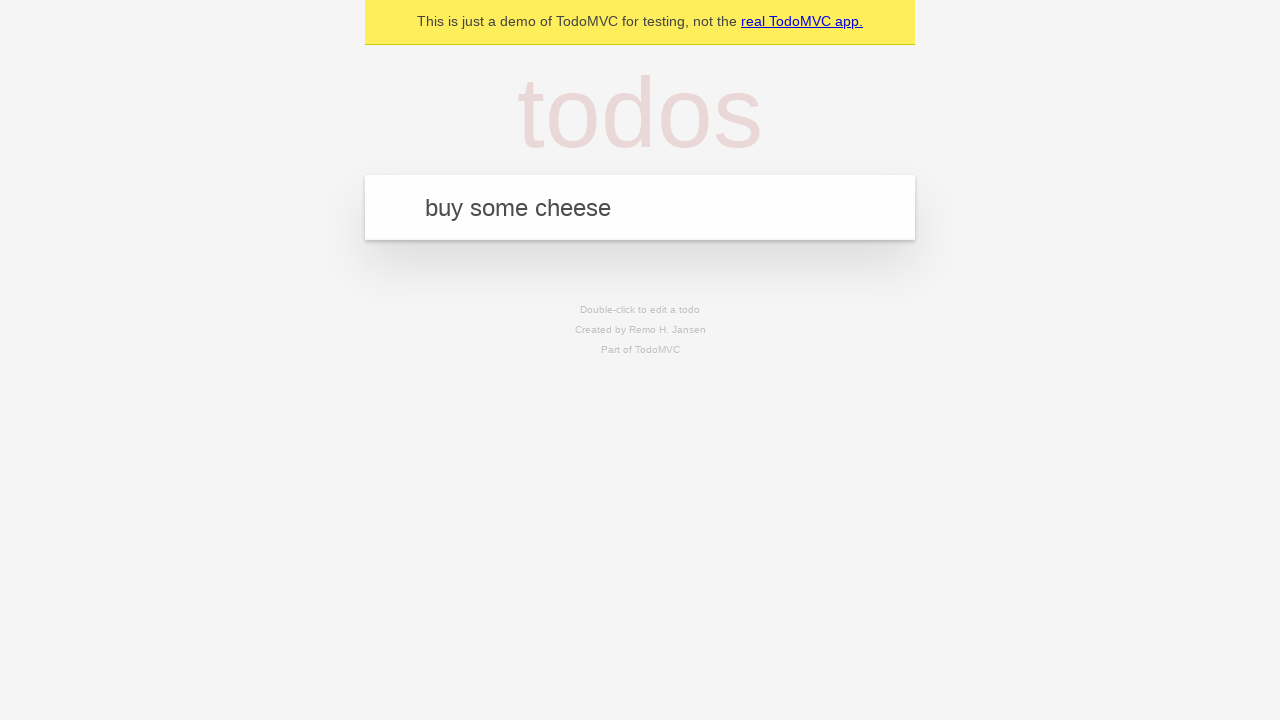

Pressed Enter to create first todo item on internal:attr=[placeholder="What needs to be done?"i]
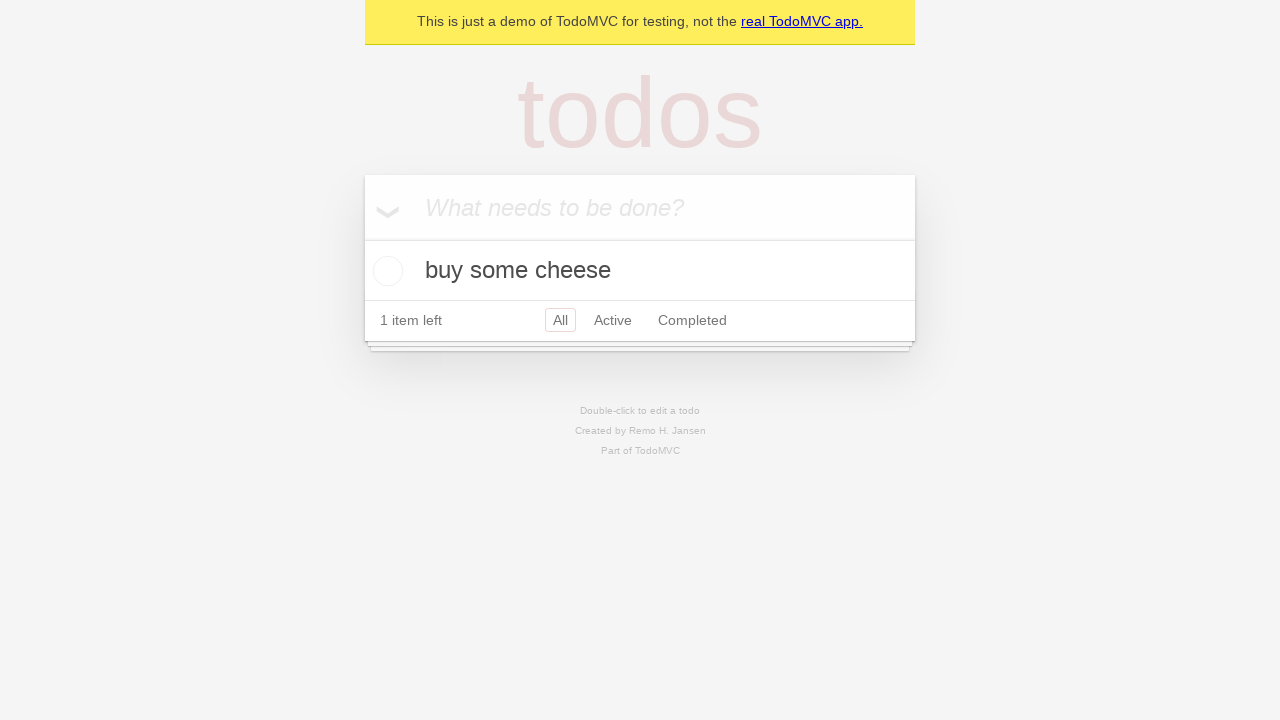

Filled todo input with 'feed the cat' on internal:attr=[placeholder="What needs to be done?"i]
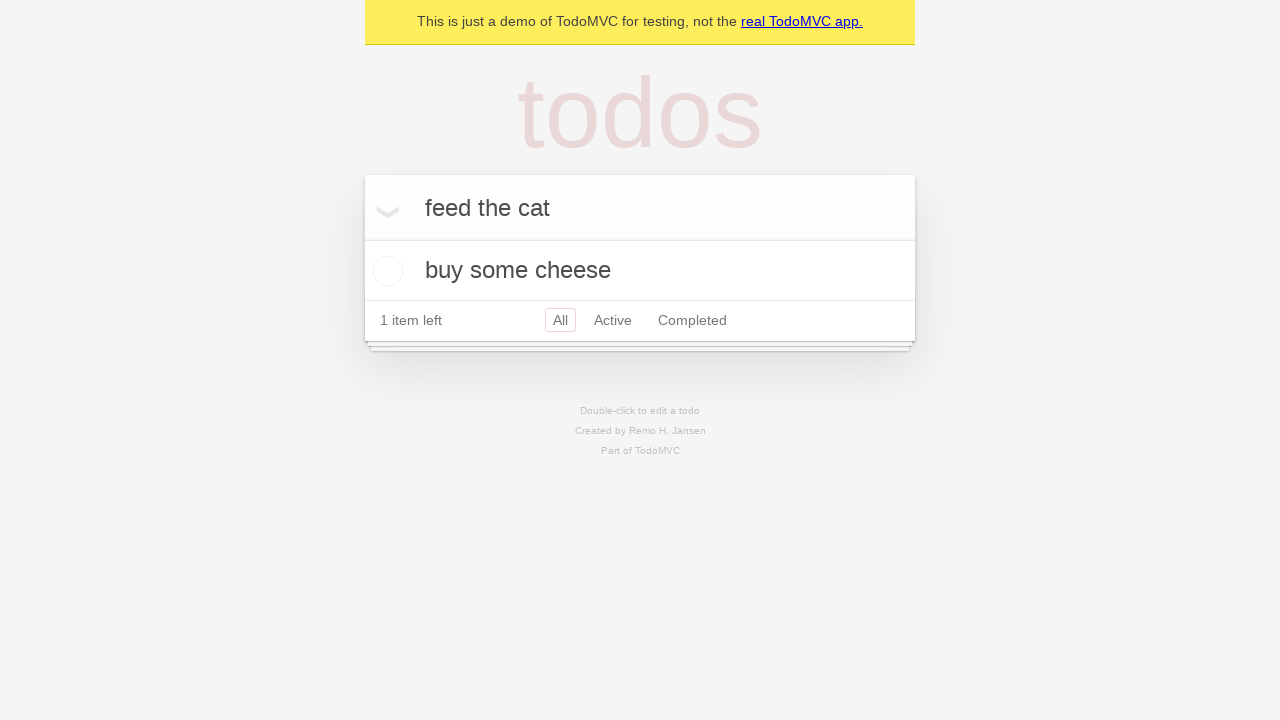

Pressed Enter to create second todo item on internal:attr=[placeholder="What needs to be done?"i]
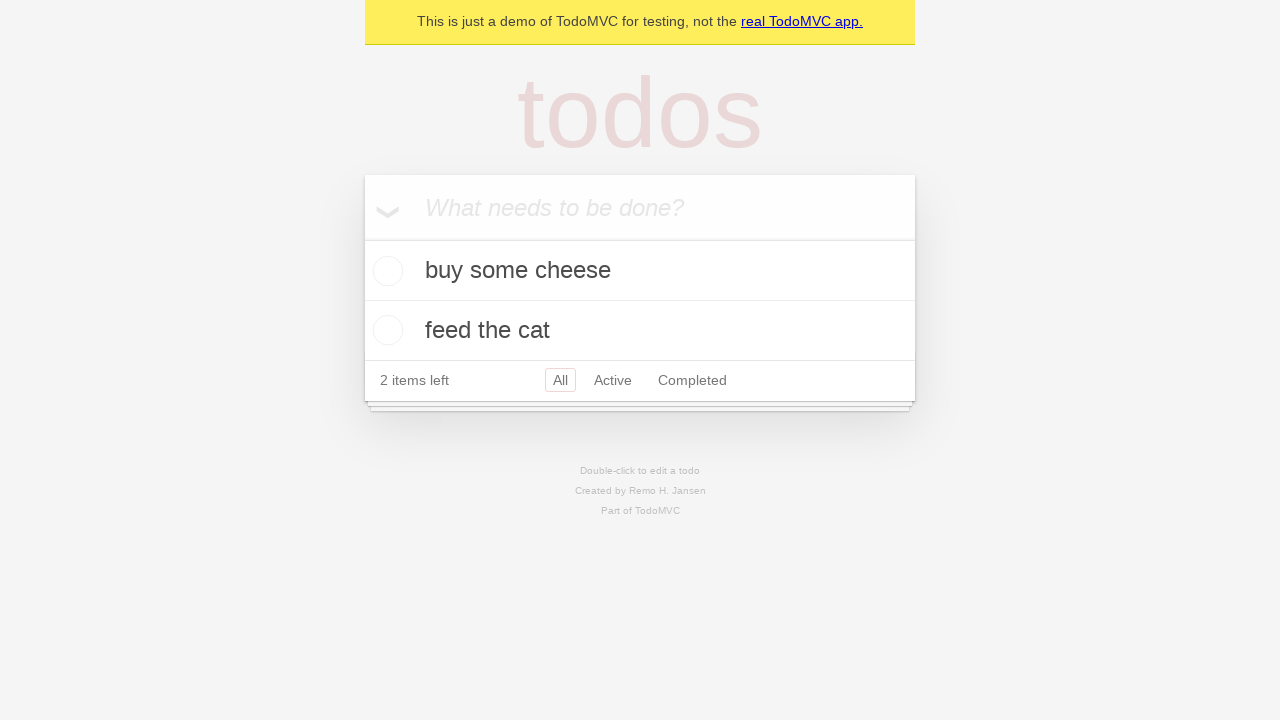

Filled todo input with 'book a doctors appointment' on internal:attr=[placeholder="What needs to be done?"i]
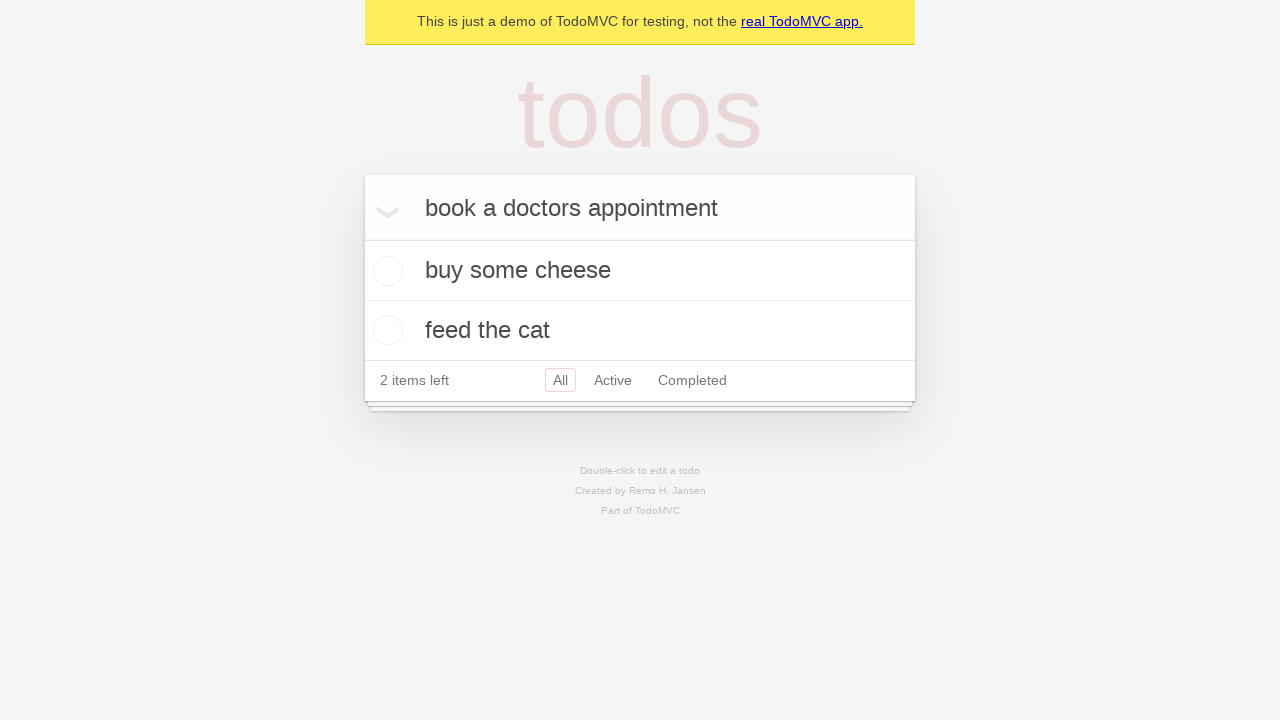

Pressed Enter to create third todo item on internal:attr=[placeholder="What needs to be done?"i]
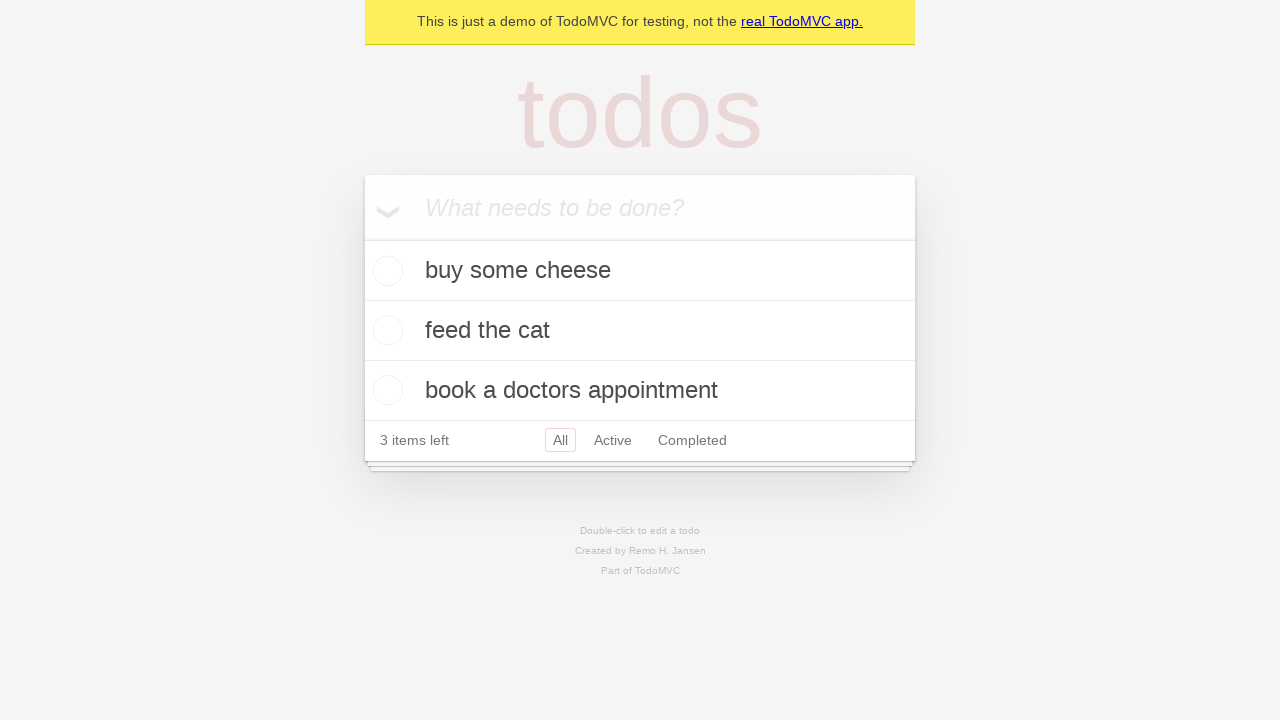

Checked 'Mark all as complete' toggle to mark all items as complete at (362, 238) on internal:label="Mark all as complete"i
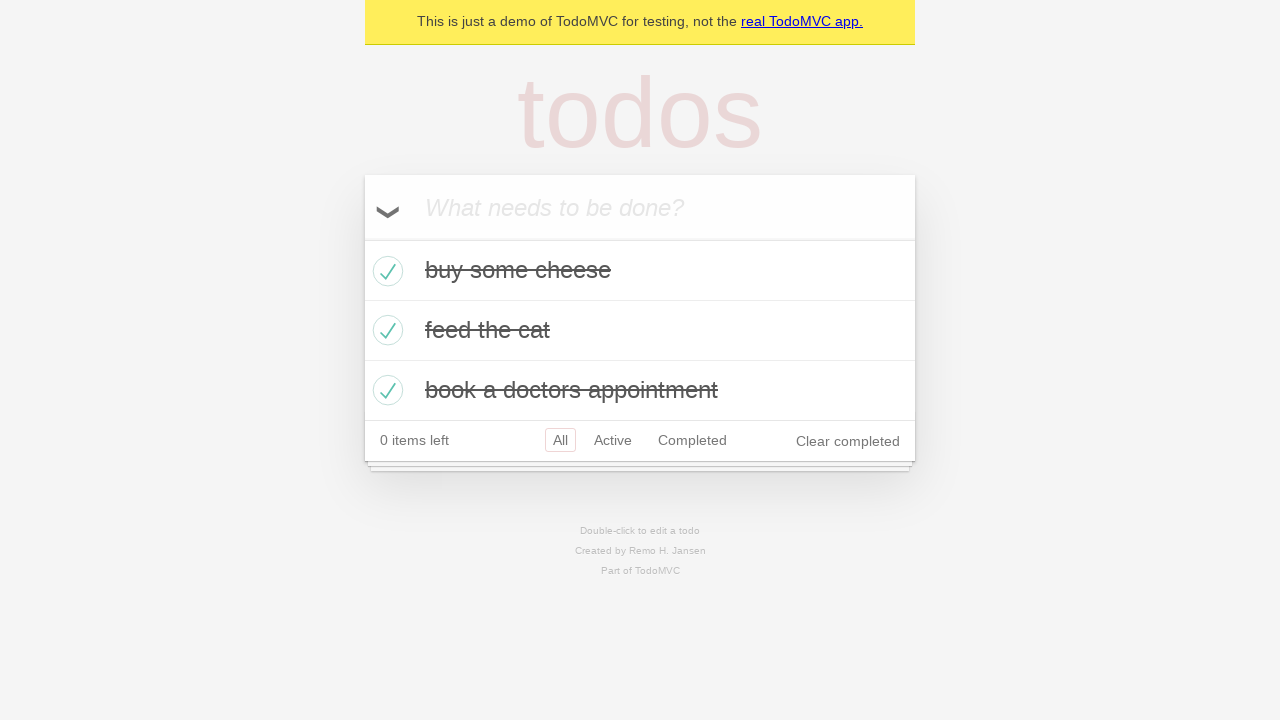

Unchecked 'Mark all as complete' toggle to clear the complete state of all items at (362, 238) on internal:label="Mark all as complete"i
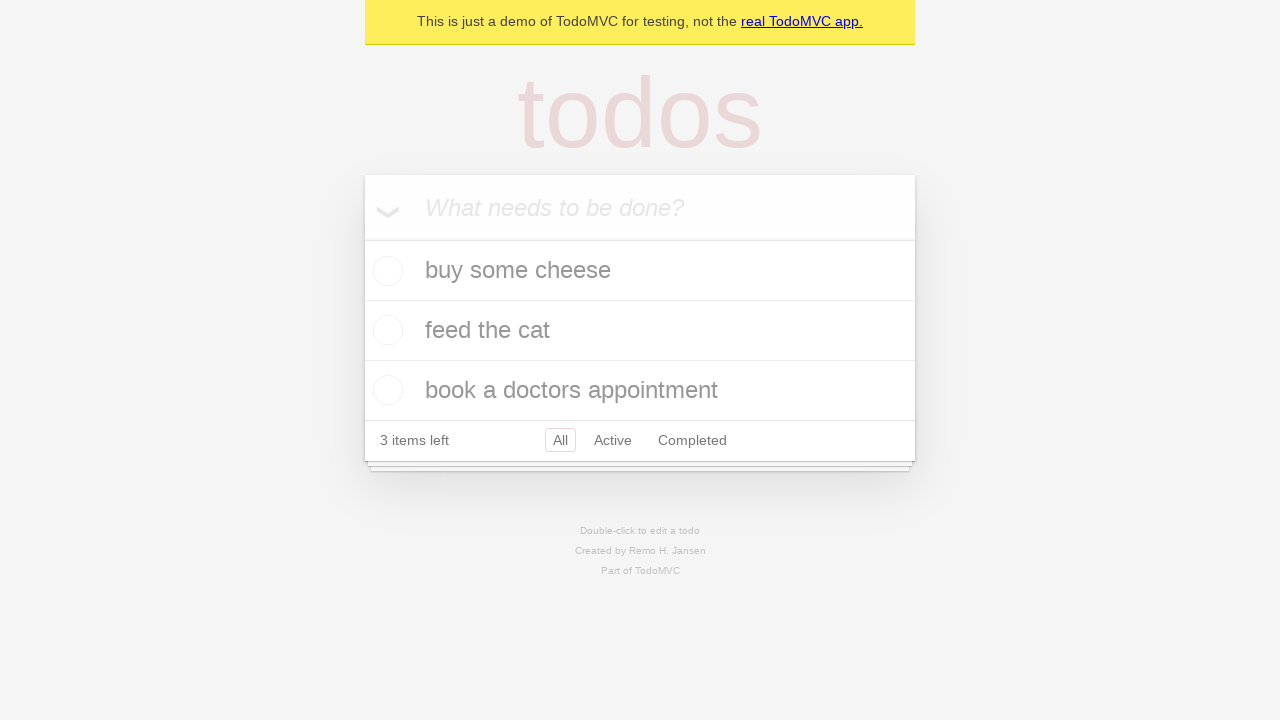

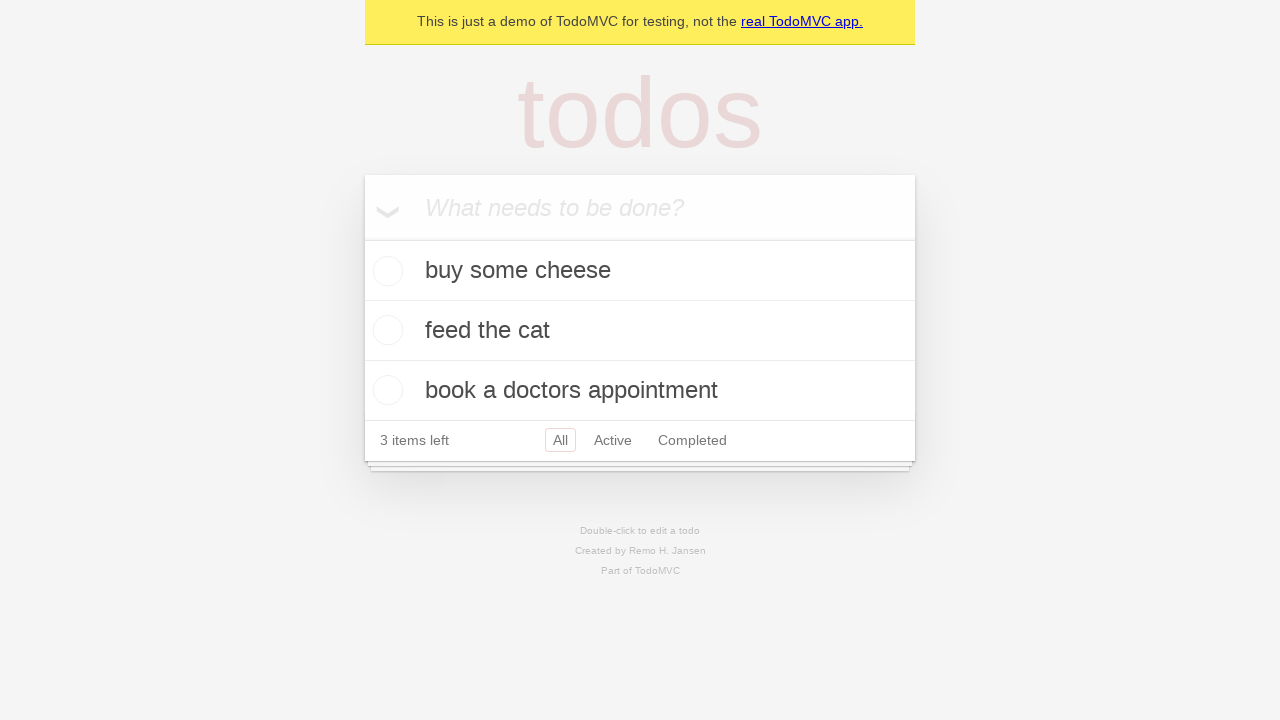